Navigates to BrowserStack homepage and performs multiple soft assertions on the page title including equality, inequality, true/false, and null checks

Starting URL: https://www.browserstack.com/

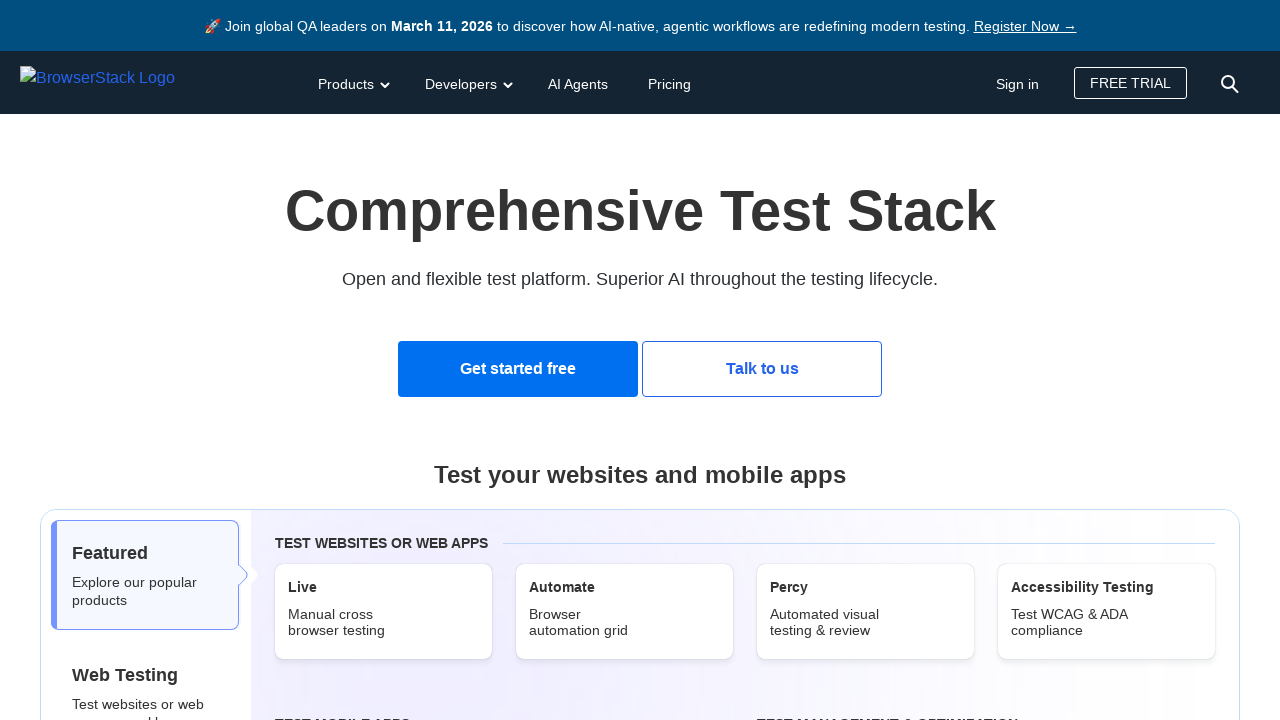

Navigated to BrowserStack homepage
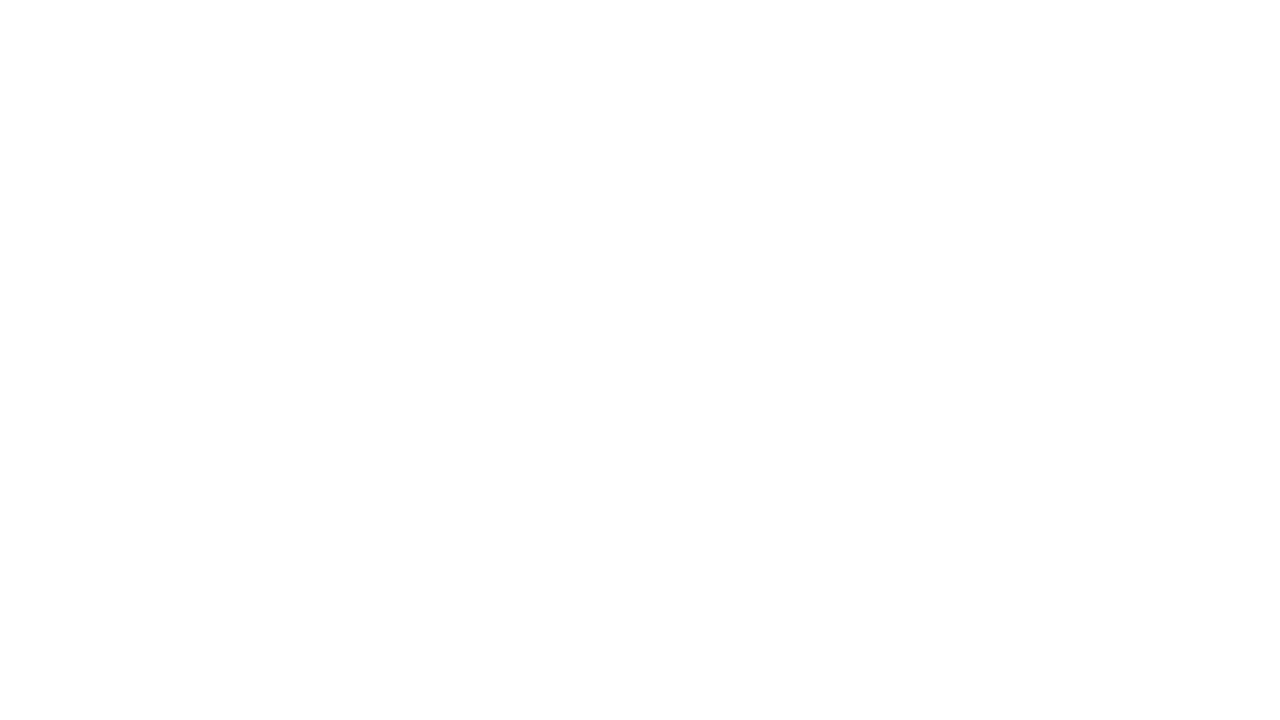

Retrieved page title
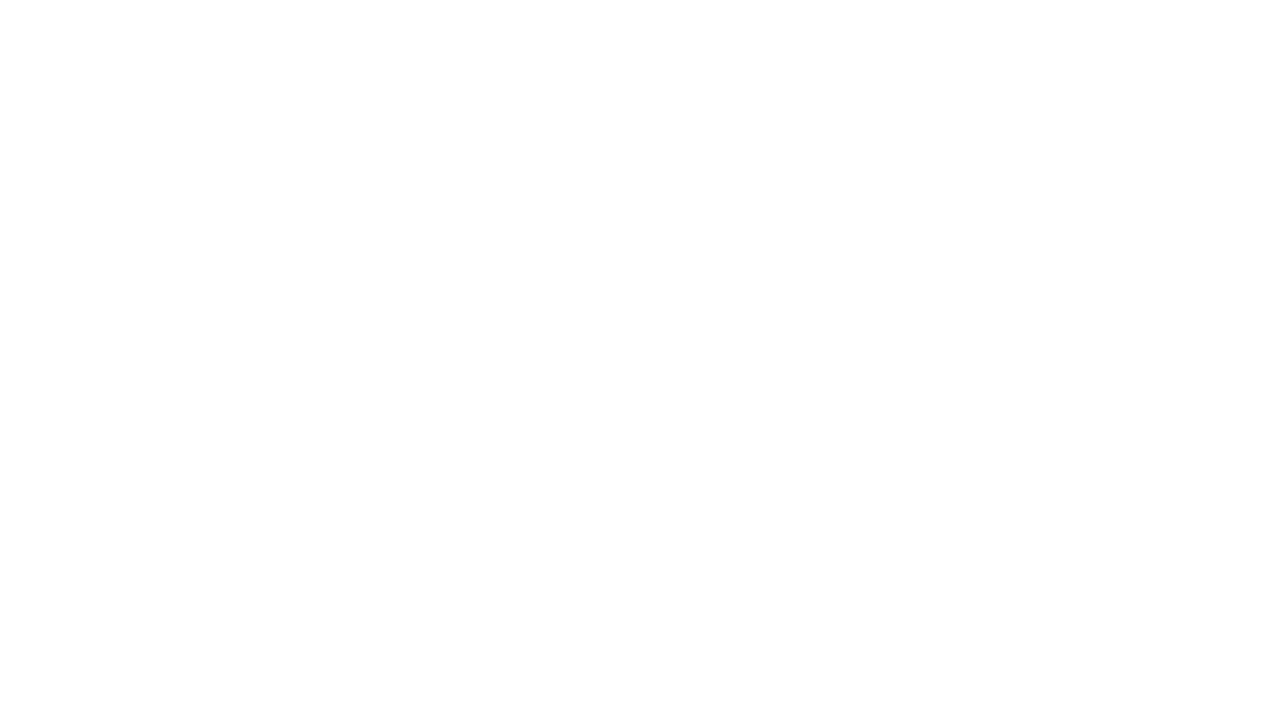

Performed assertEquals assertion on page title
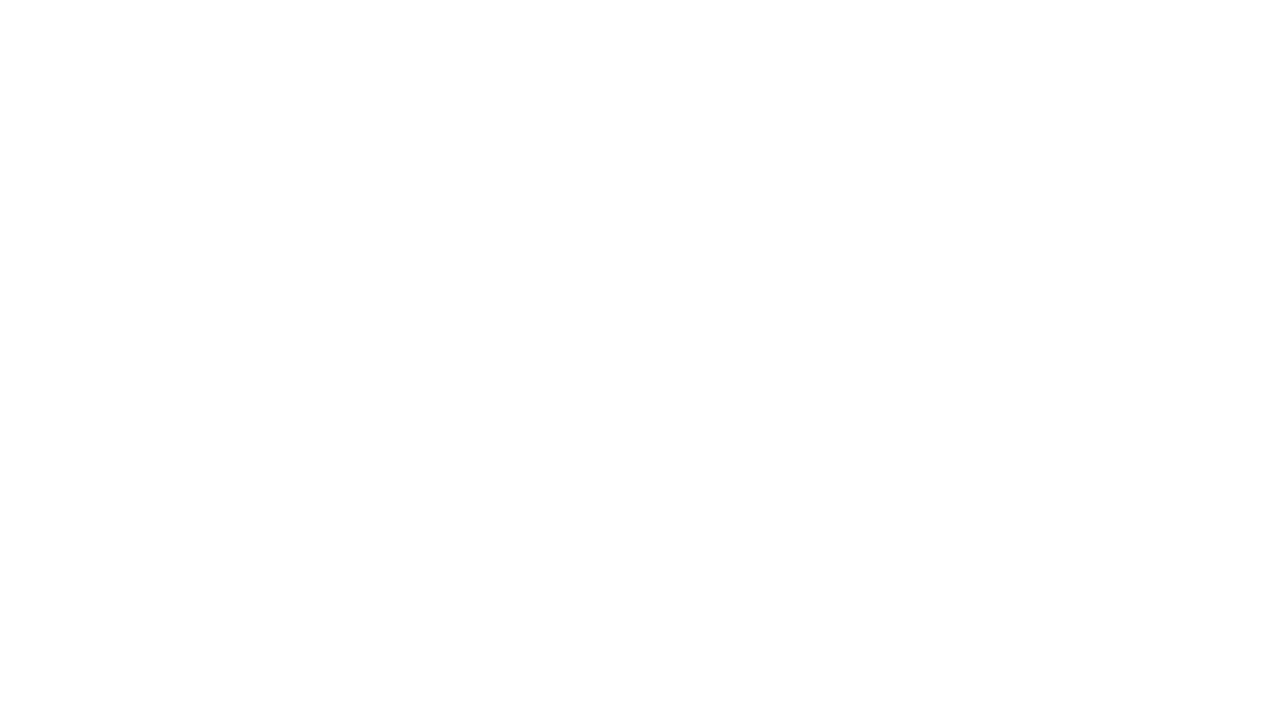

Performed assertNotEquals assertion on page title
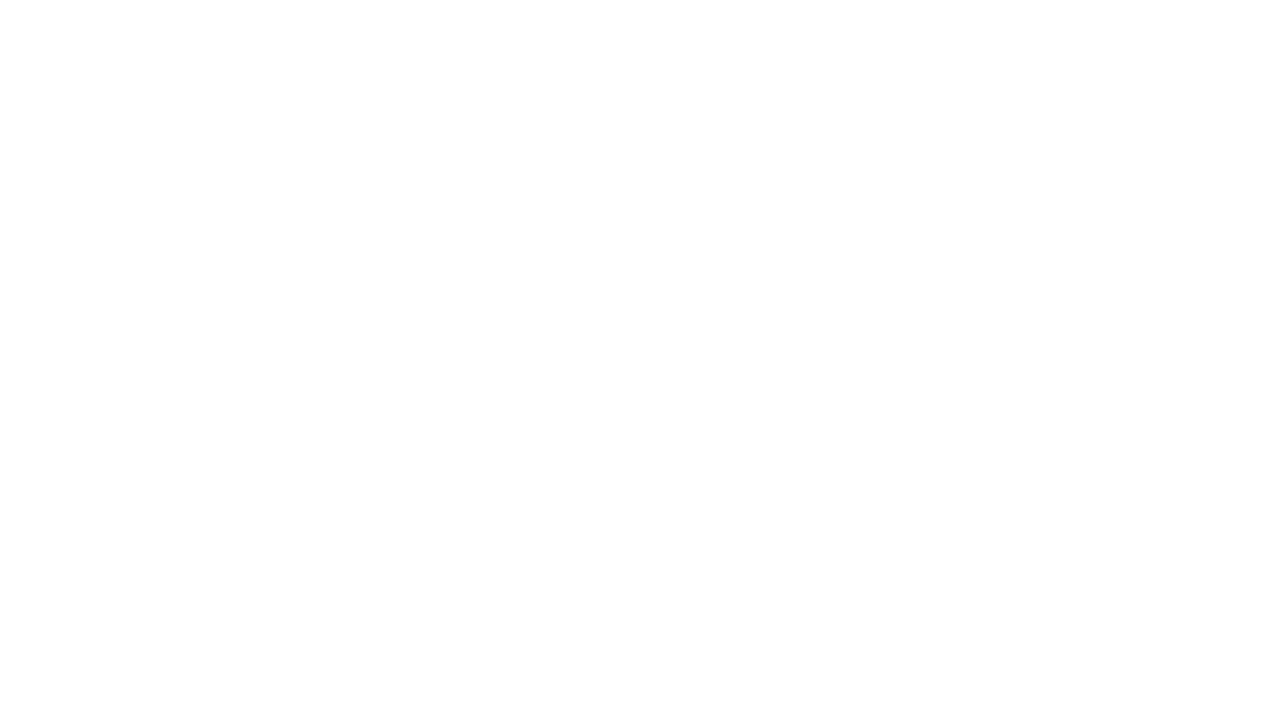

Performed assertTrue assertion with case-insensitive title comparison
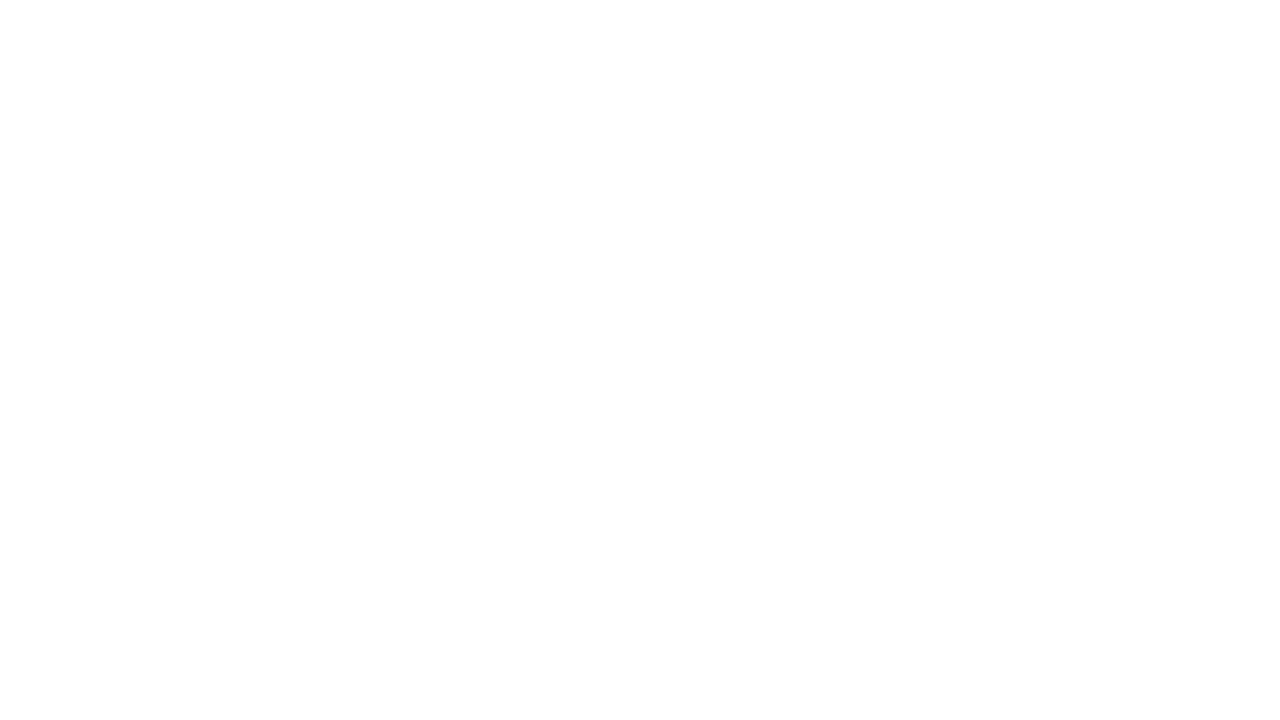

Performed assertFalse assertion on case-sensitive string comparison
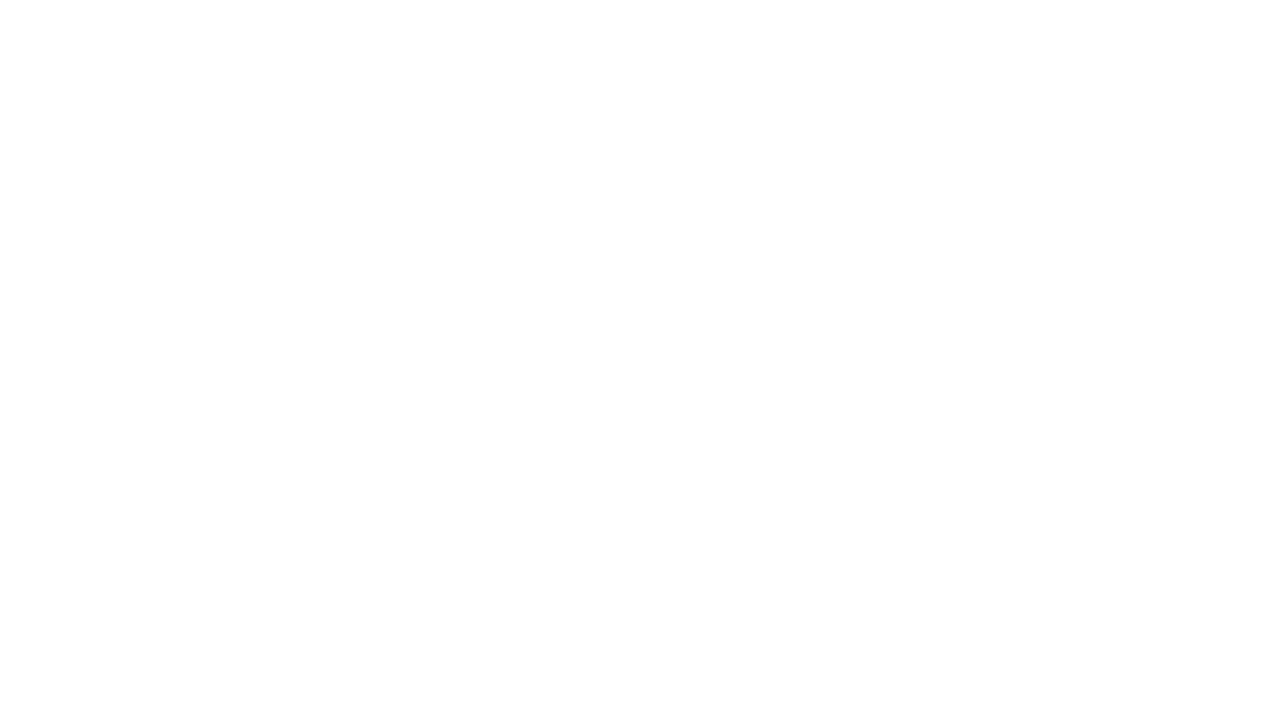

Performed assertNotNull assertion on verify_is_present variable
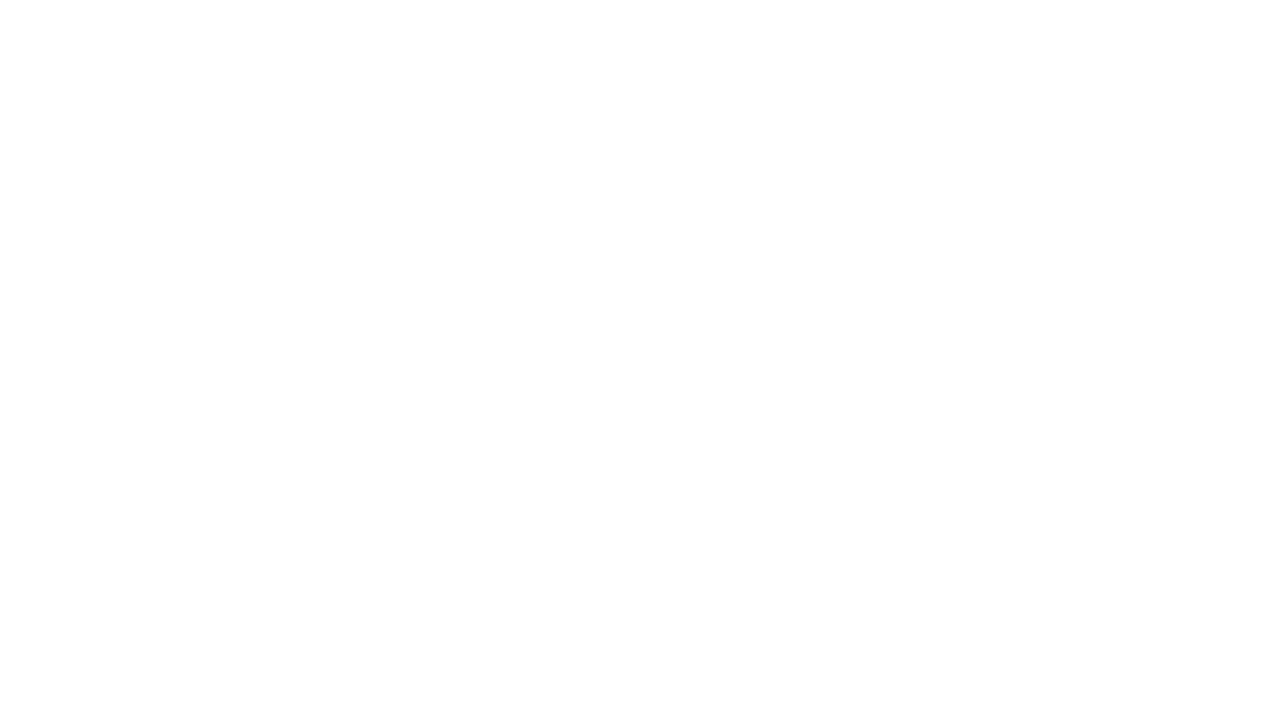

Performed assertNull assertion on verify_assert_null variable
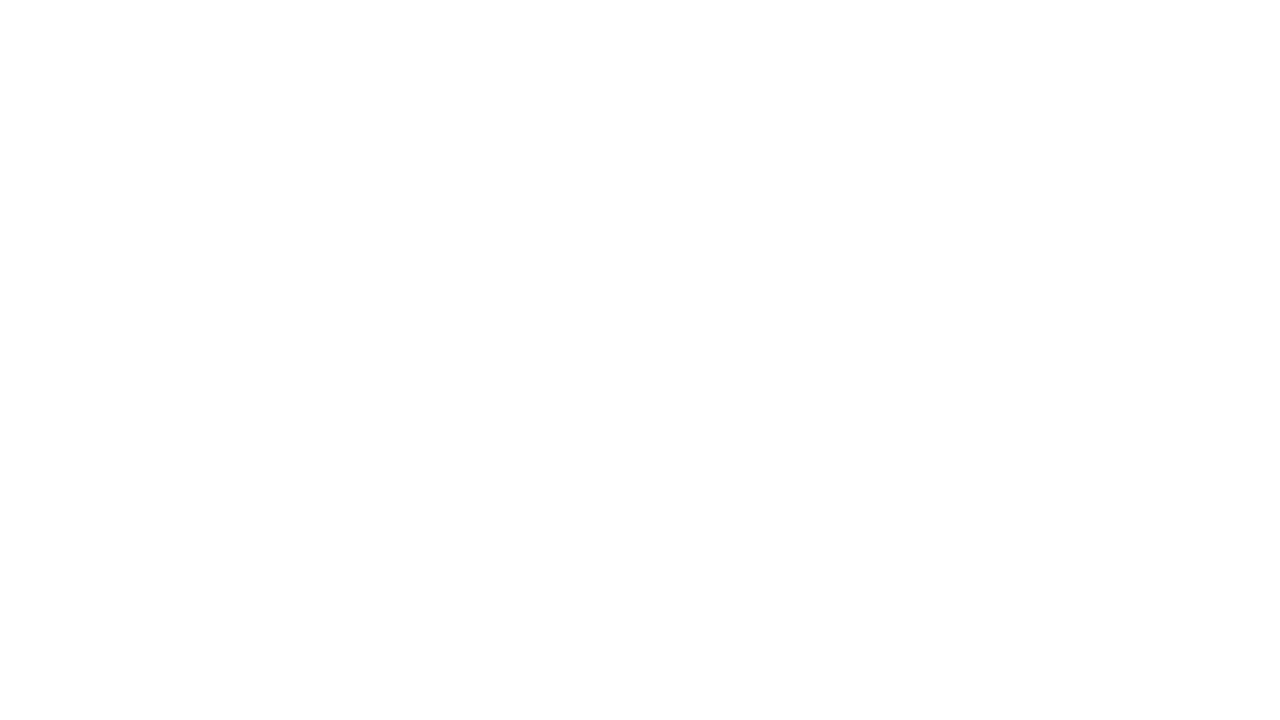

All soft assertions passed successfully
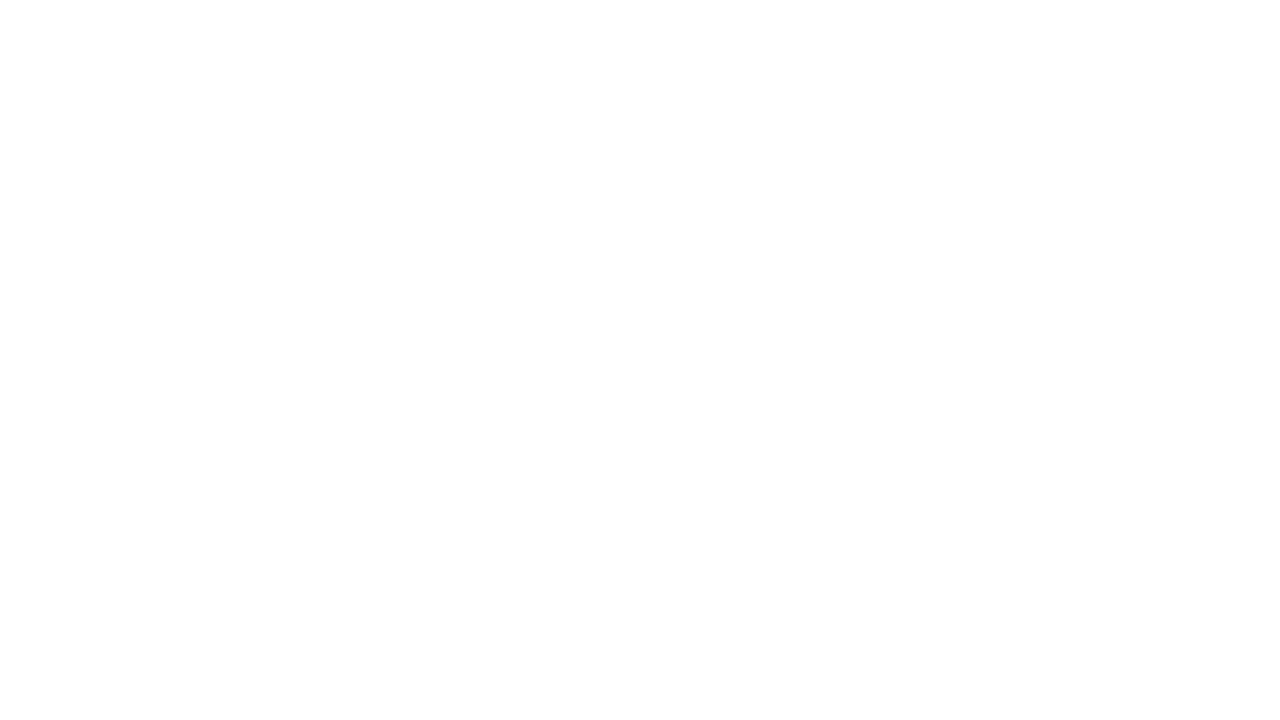

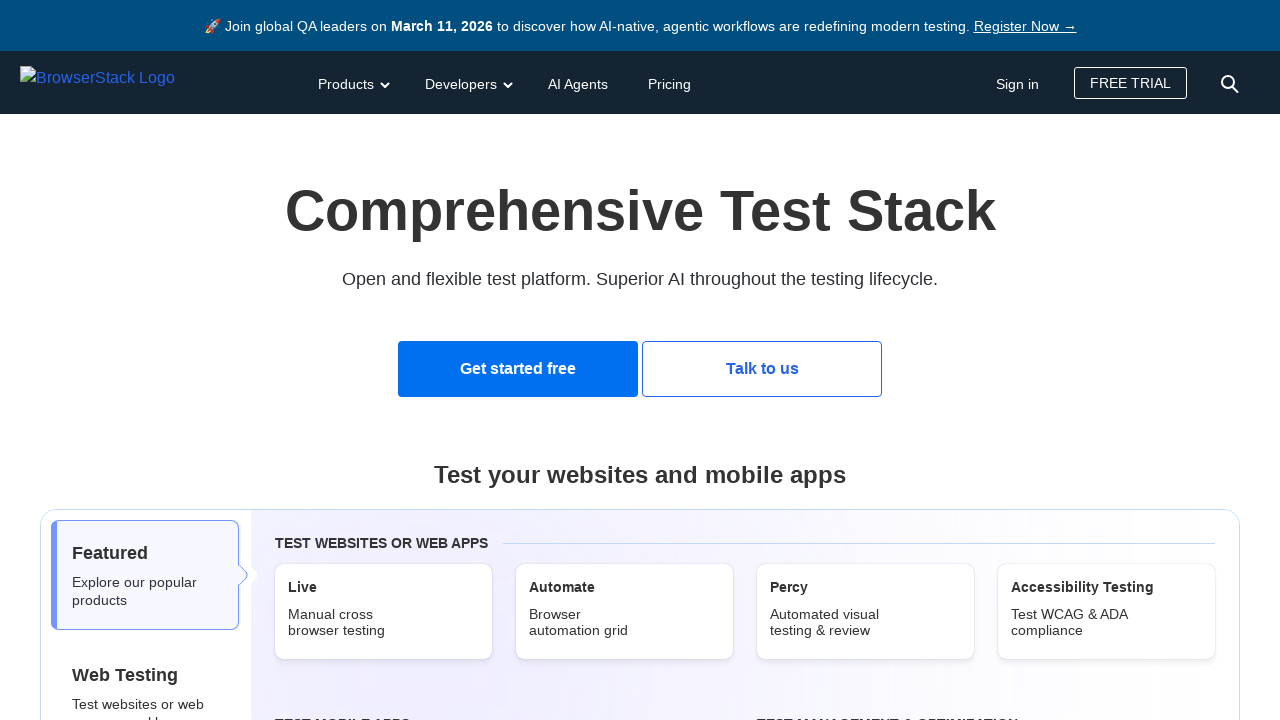